Tests date picker functionality by clearing the field and entering a specific date

Starting URL: https://demoqa.com/date-picker

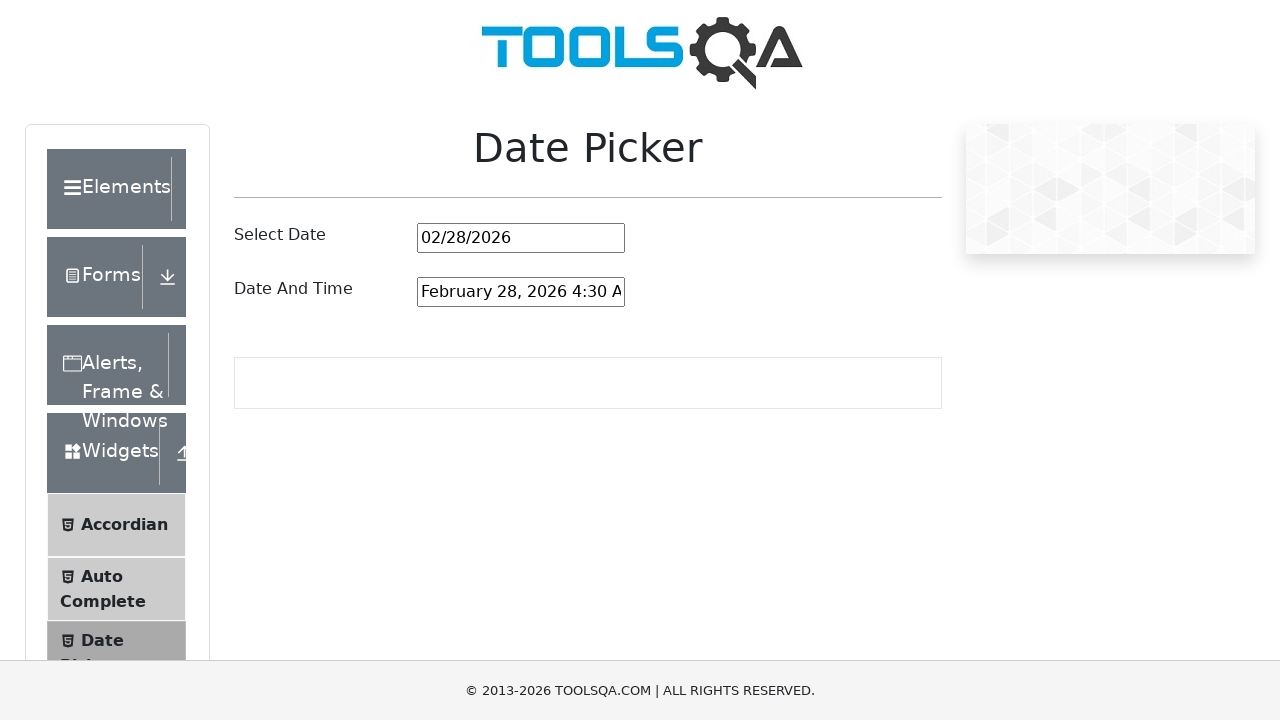

Clicked on the date picker input field at (521, 238) on #datePickerMonthYearInput
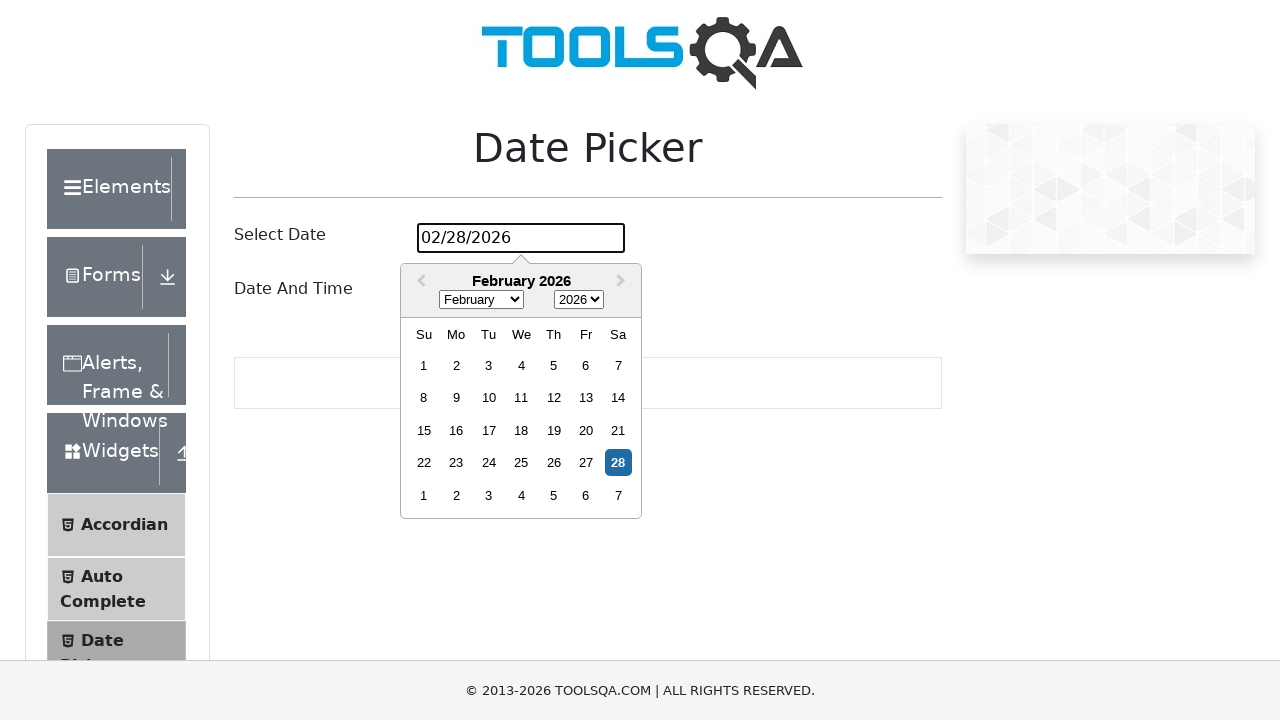

Selected all text in the date picker field
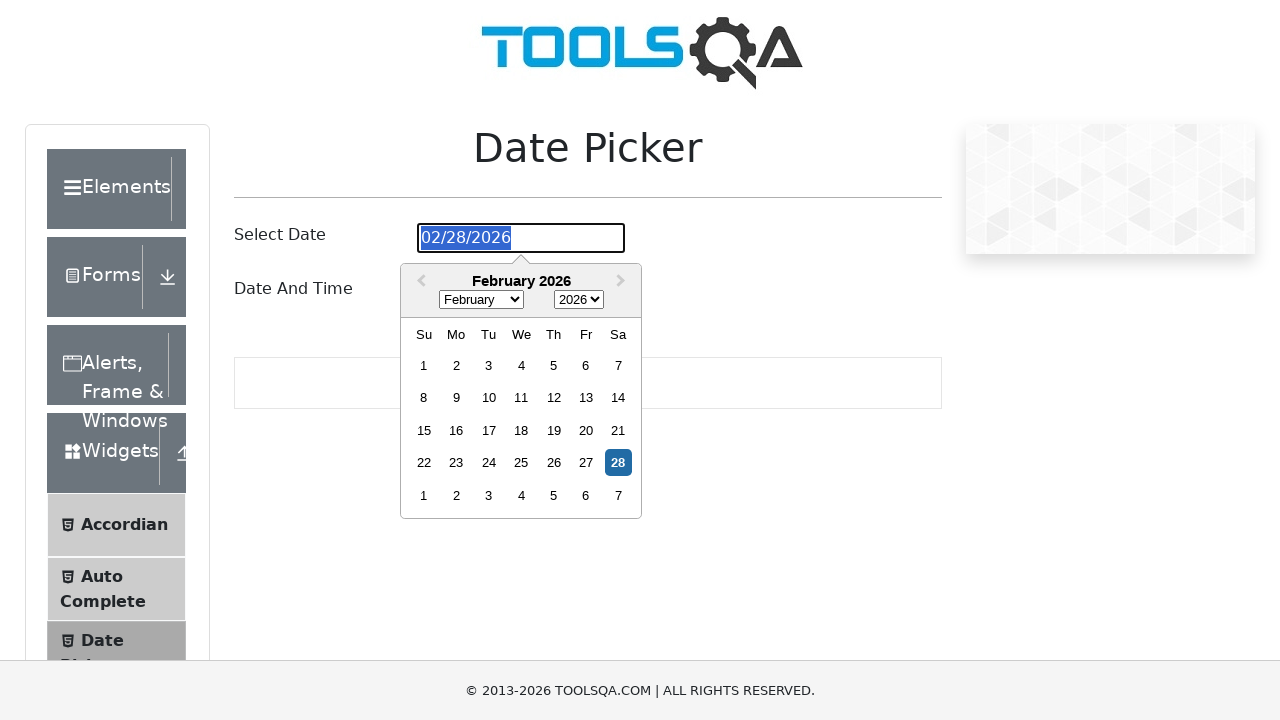

Deleted the existing date from the field
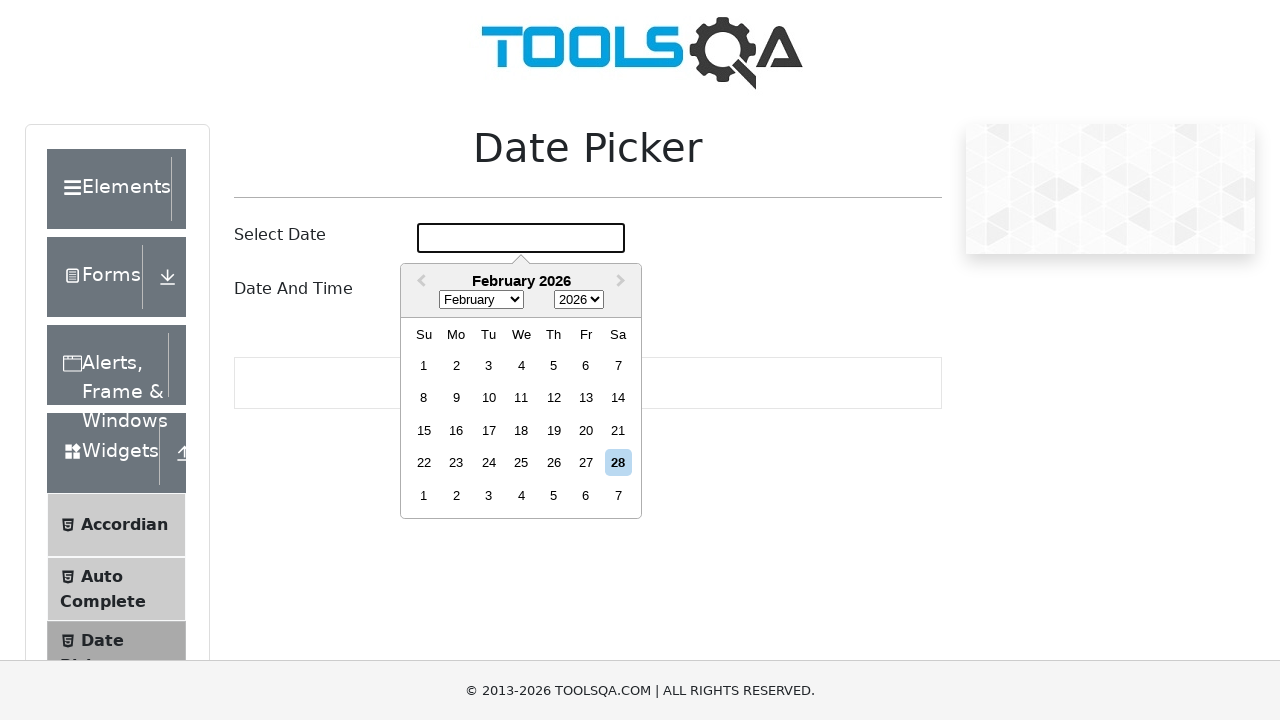

Entered the new date '02/02/2002' into the date picker field on #datePickerMonthYearInput
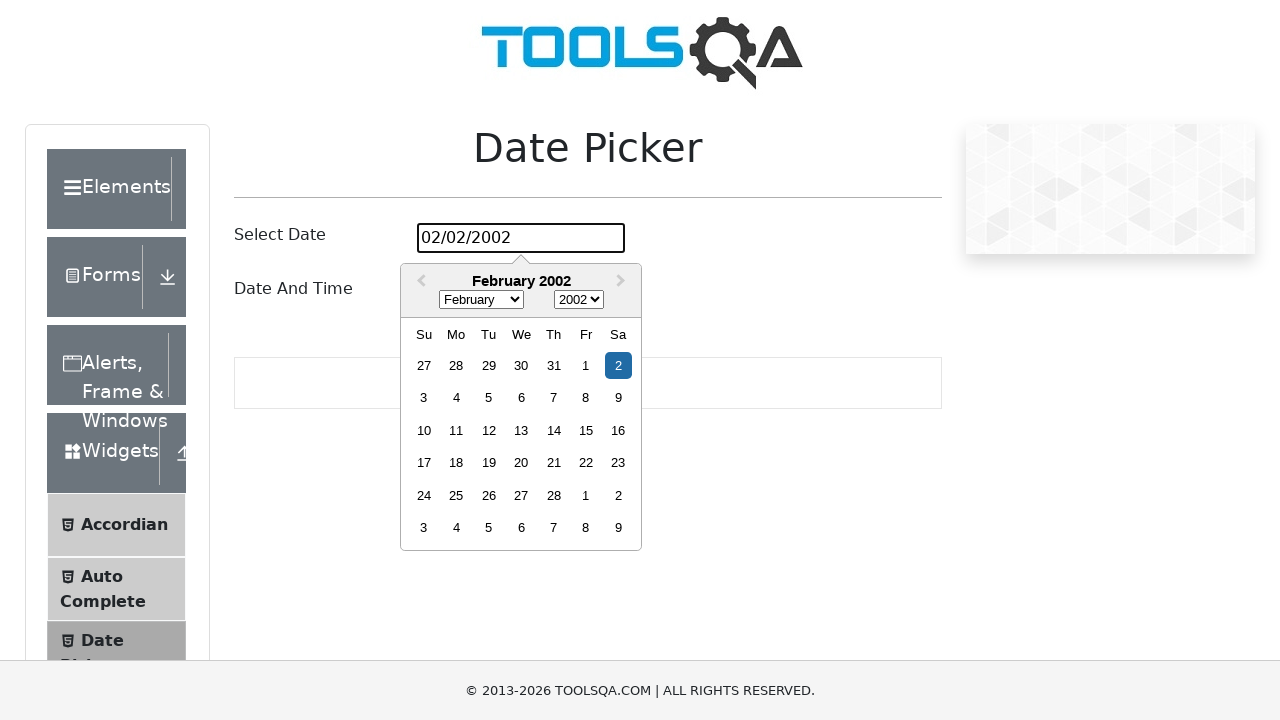

Pressed Enter to confirm the date selection on #datePickerMonthYearInput
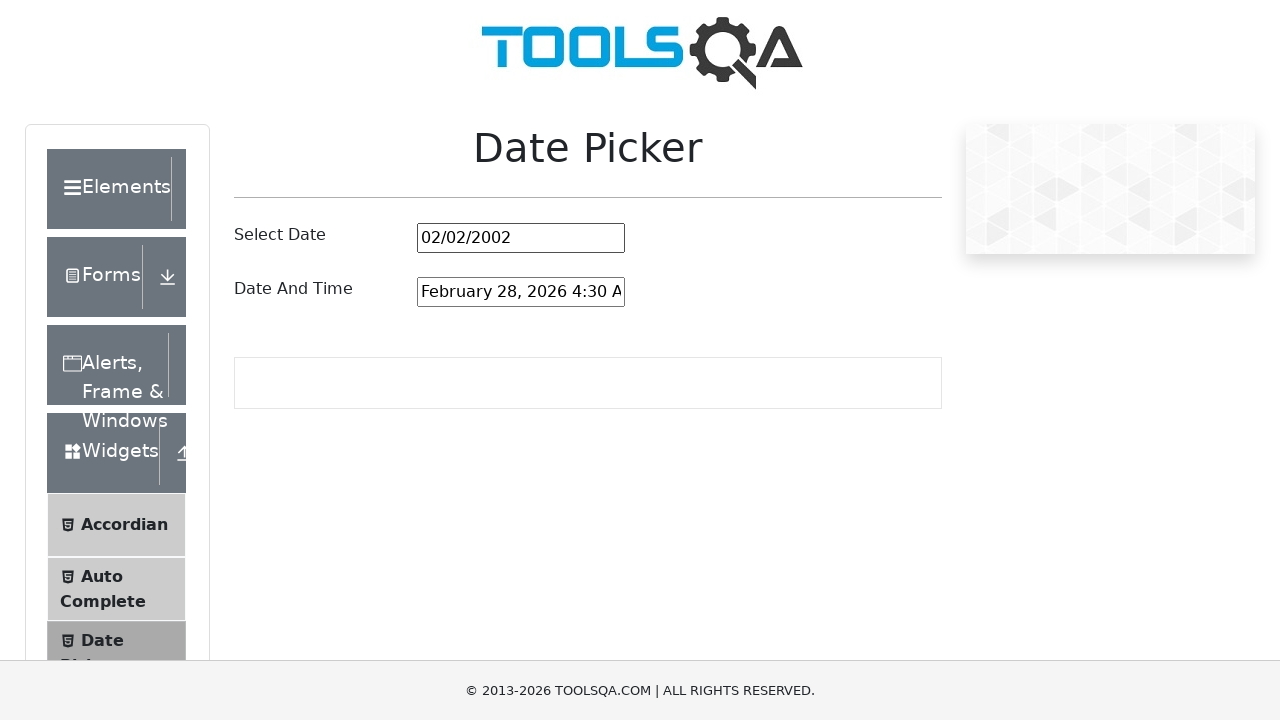

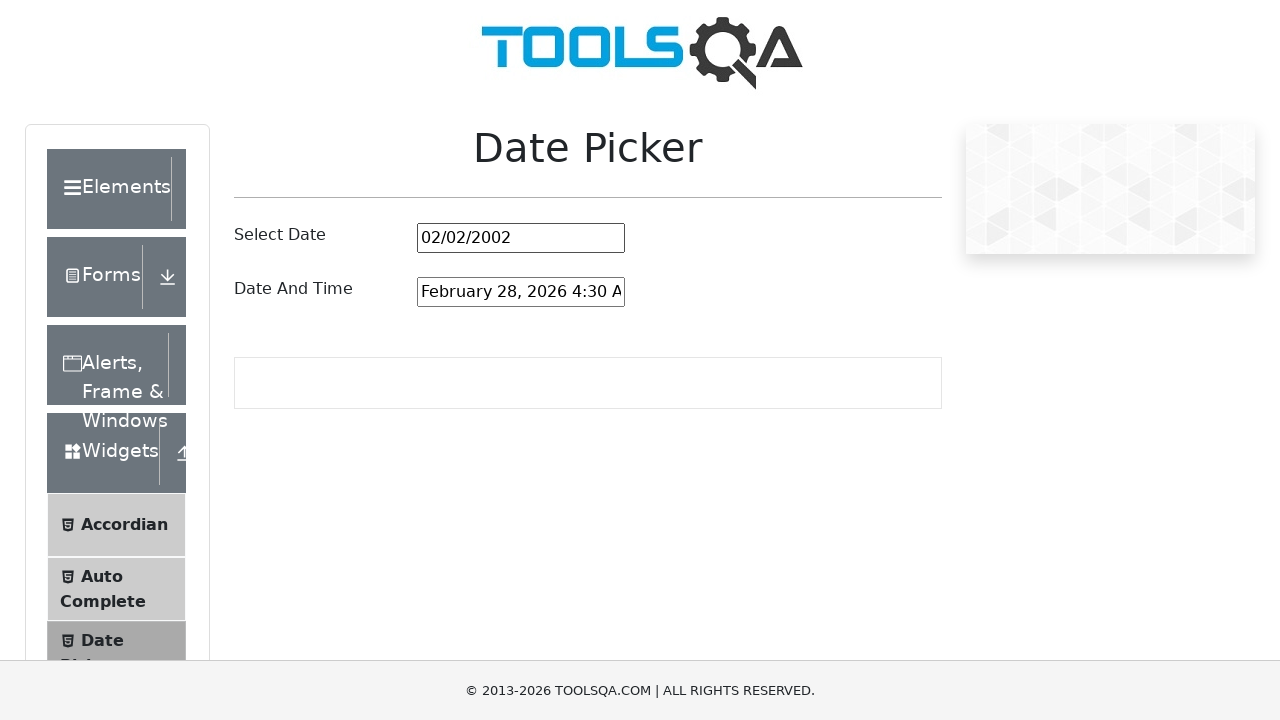